Hovers over the second profile picture and verifies "name: user2" text appears

Starting URL: https://the-internet.herokuapp.com/hovers

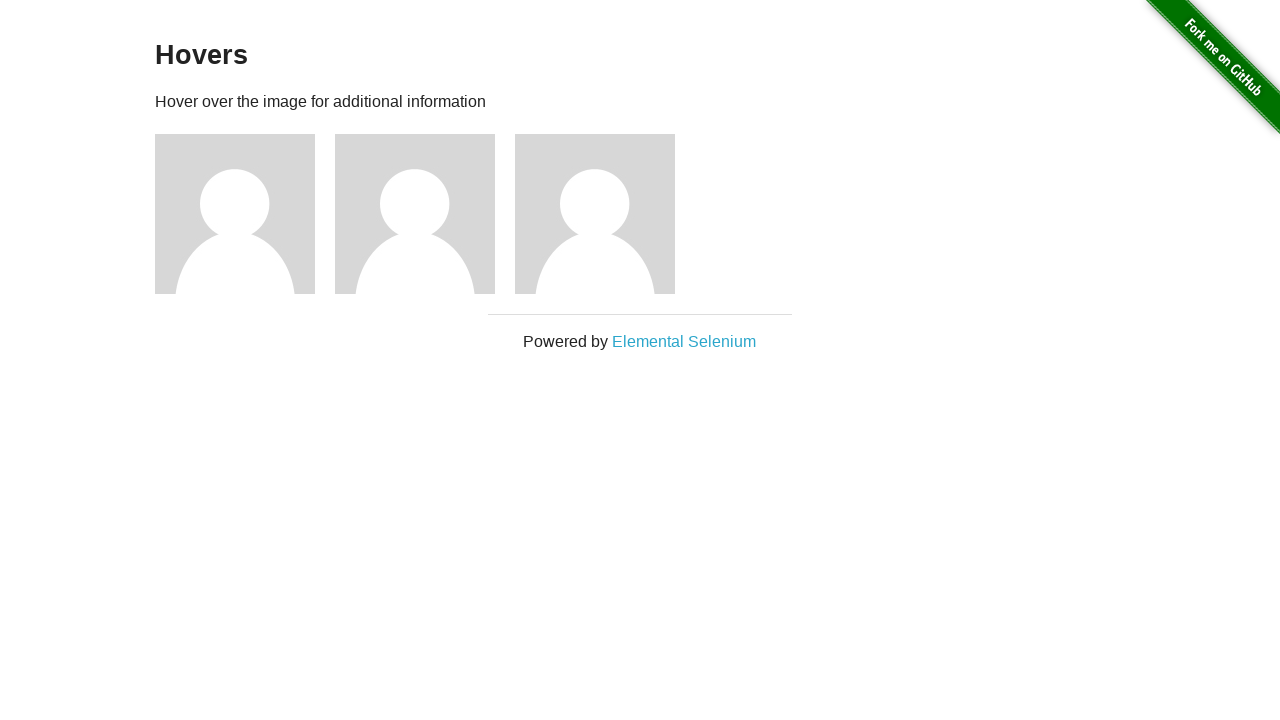

Hovered over the second profile picture at (425, 214) on .figure >> nth=1
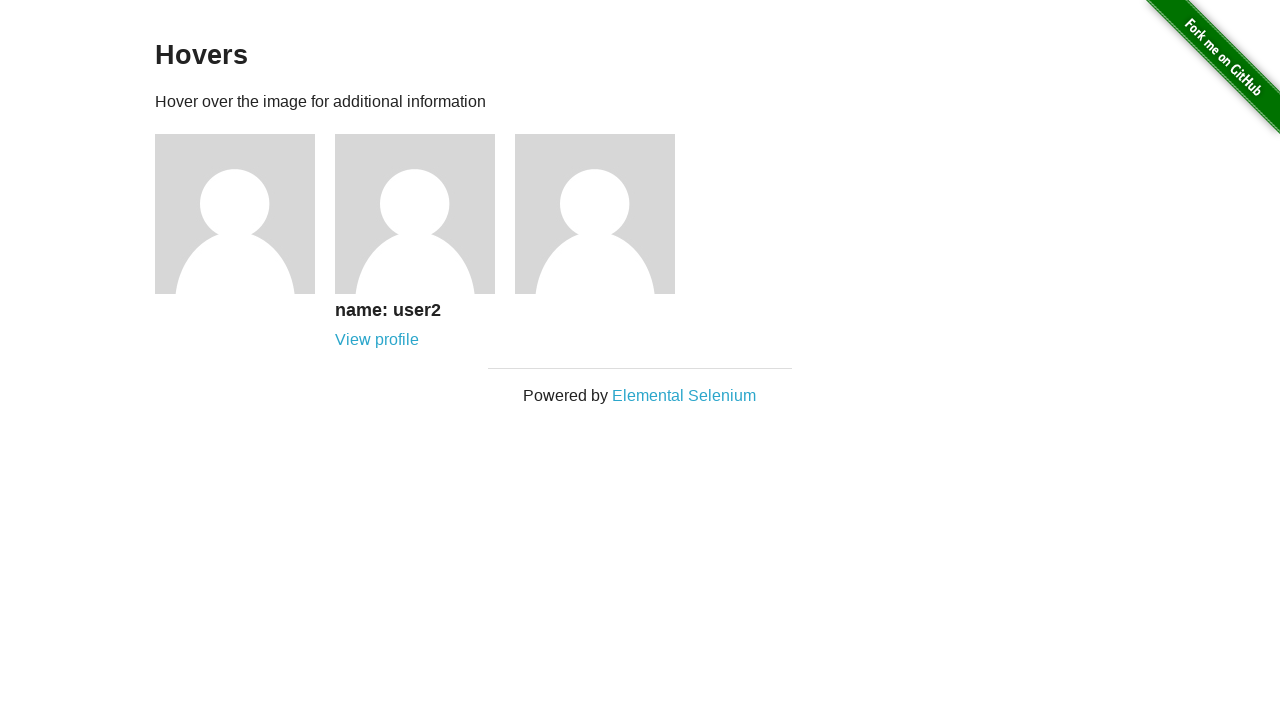

Verified 'name: user2' text appears in the second profile picture's h5 element
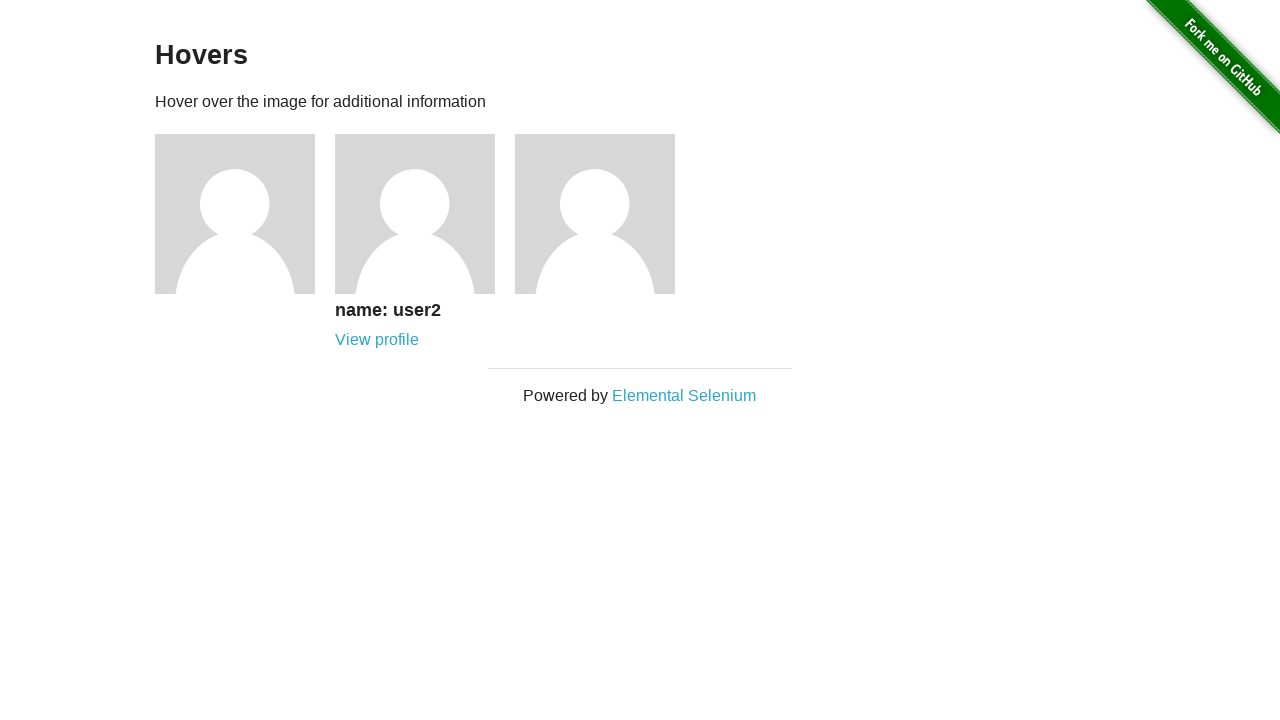

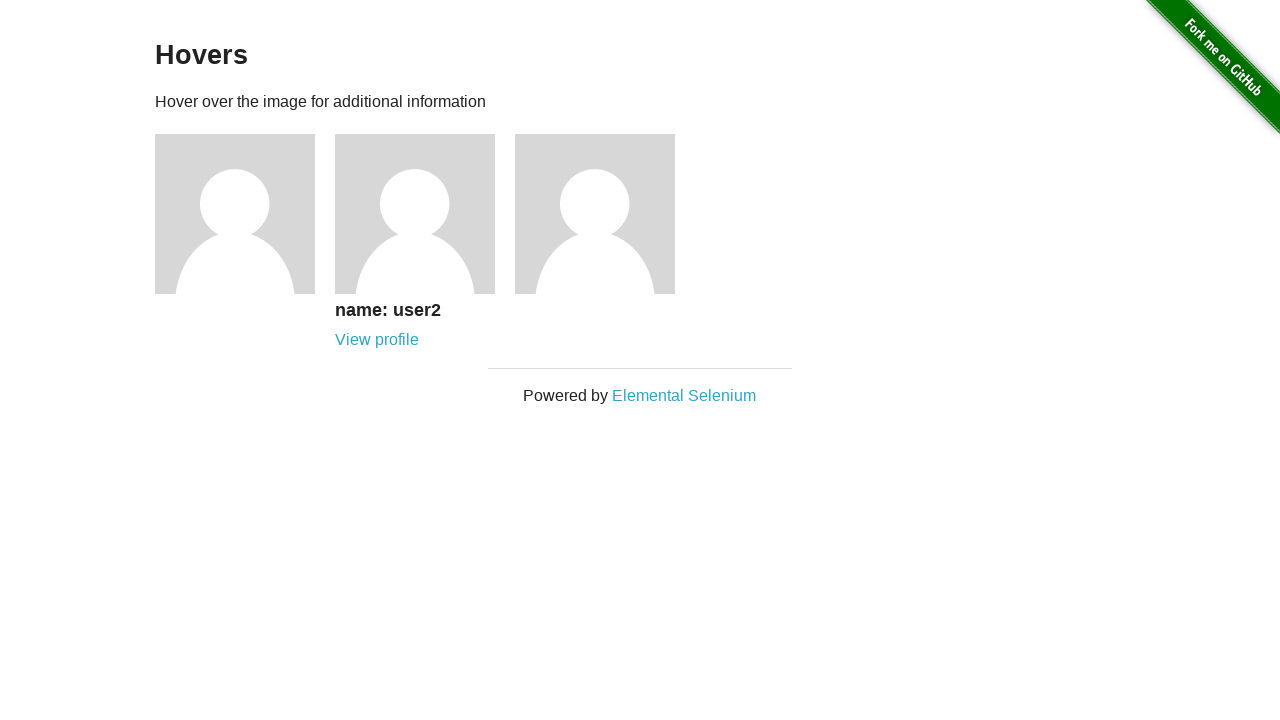